Handles JavaScript alert dialogs by clicking a button and accepting the alert

Starting URL: https://demoqa.com/alerts

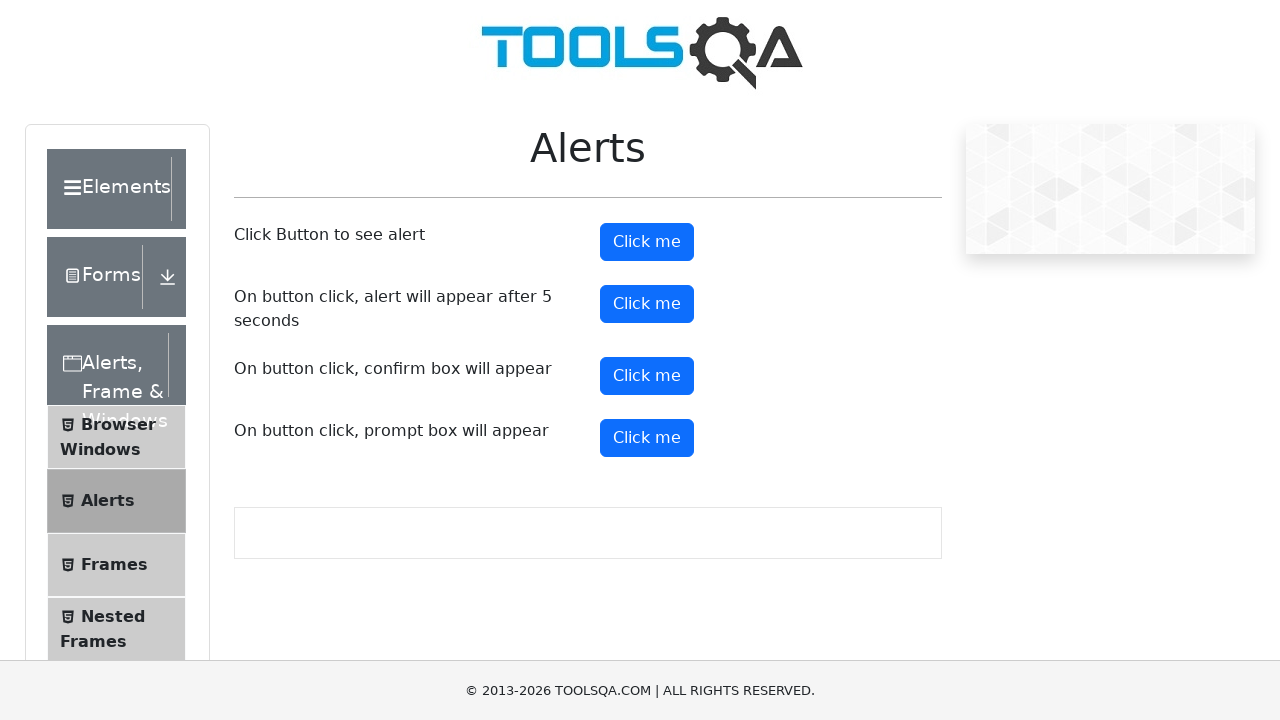

Clicked confirm button to trigger JavaScript alert dialog at (647, 376) on #confirmButton
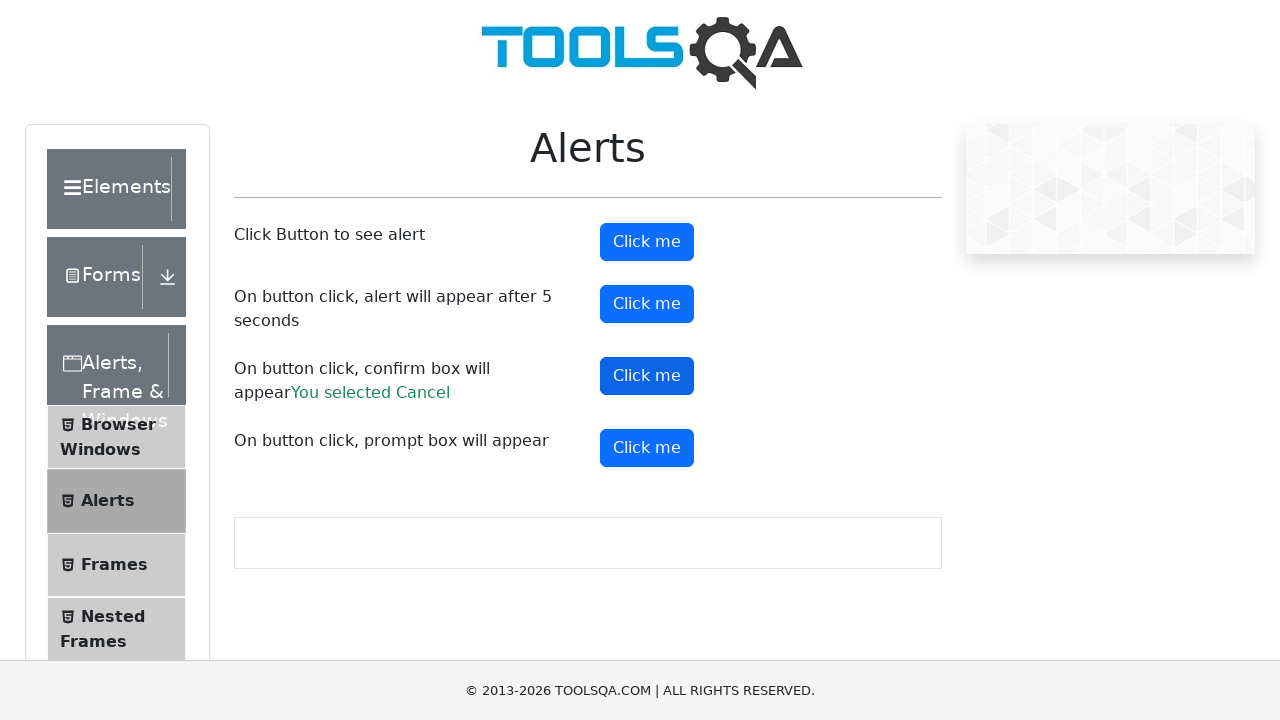

Set up dialog handler to accept alert
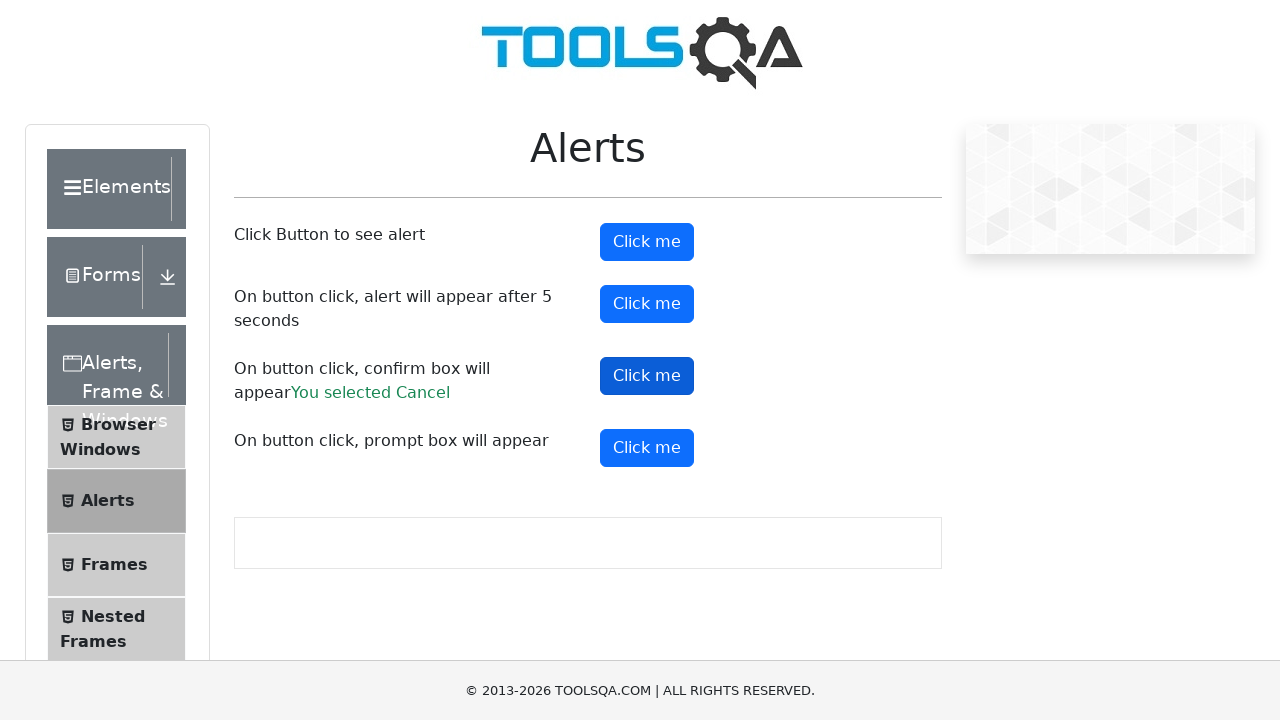

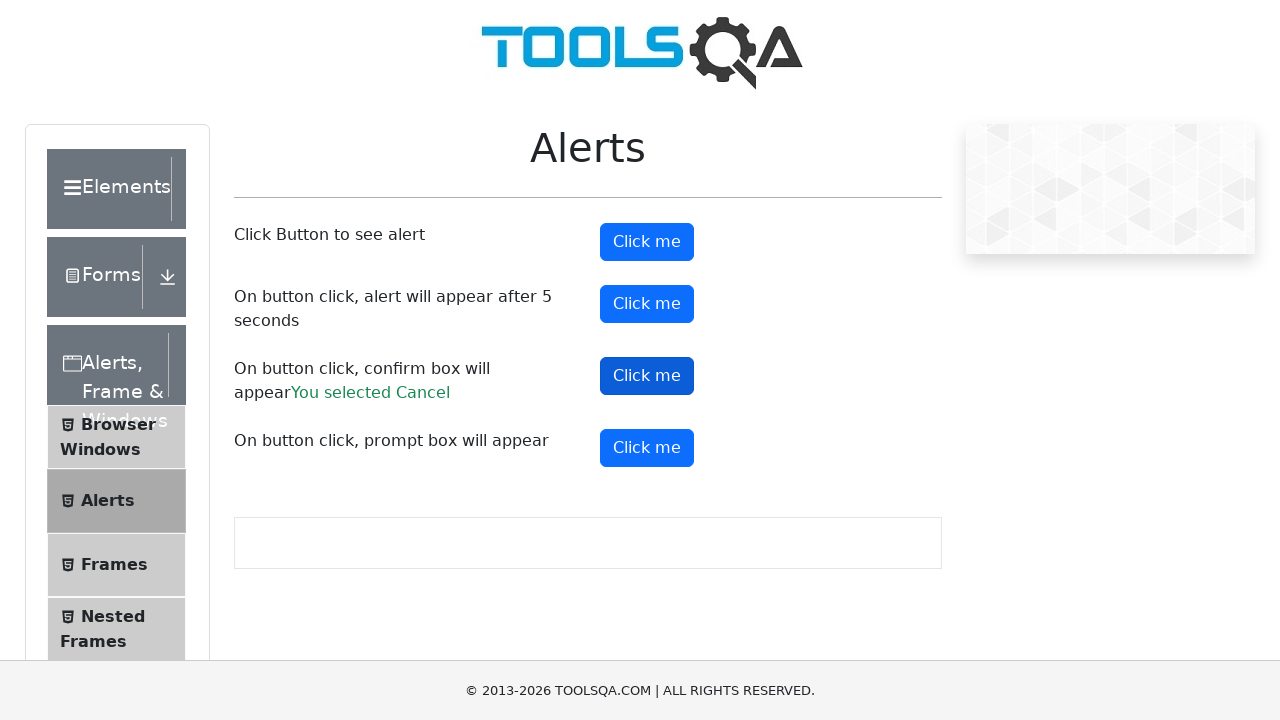